Tests that edits are saved when the input loses focus (blur event)

Starting URL: https://demo.playwright.dev/todomvc

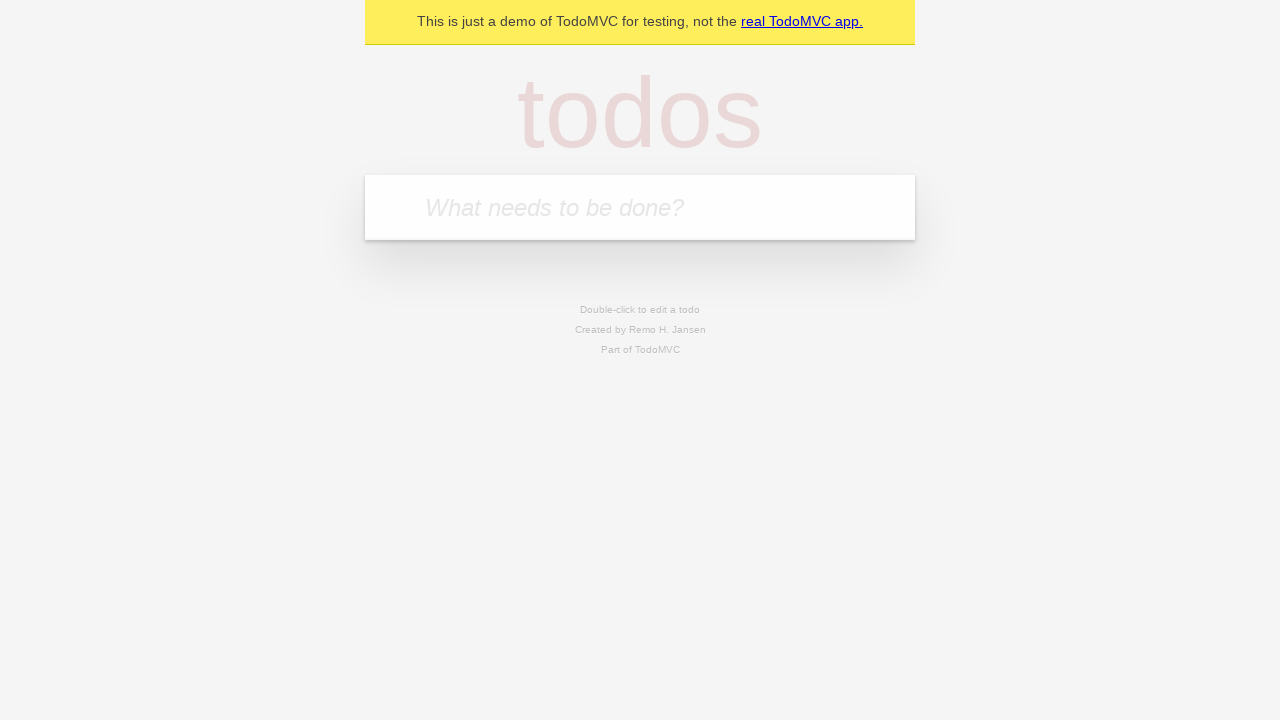

Filled new todo input with 'buy some cheese' on internal:attr=[placeholder="What needs to be done?"i]
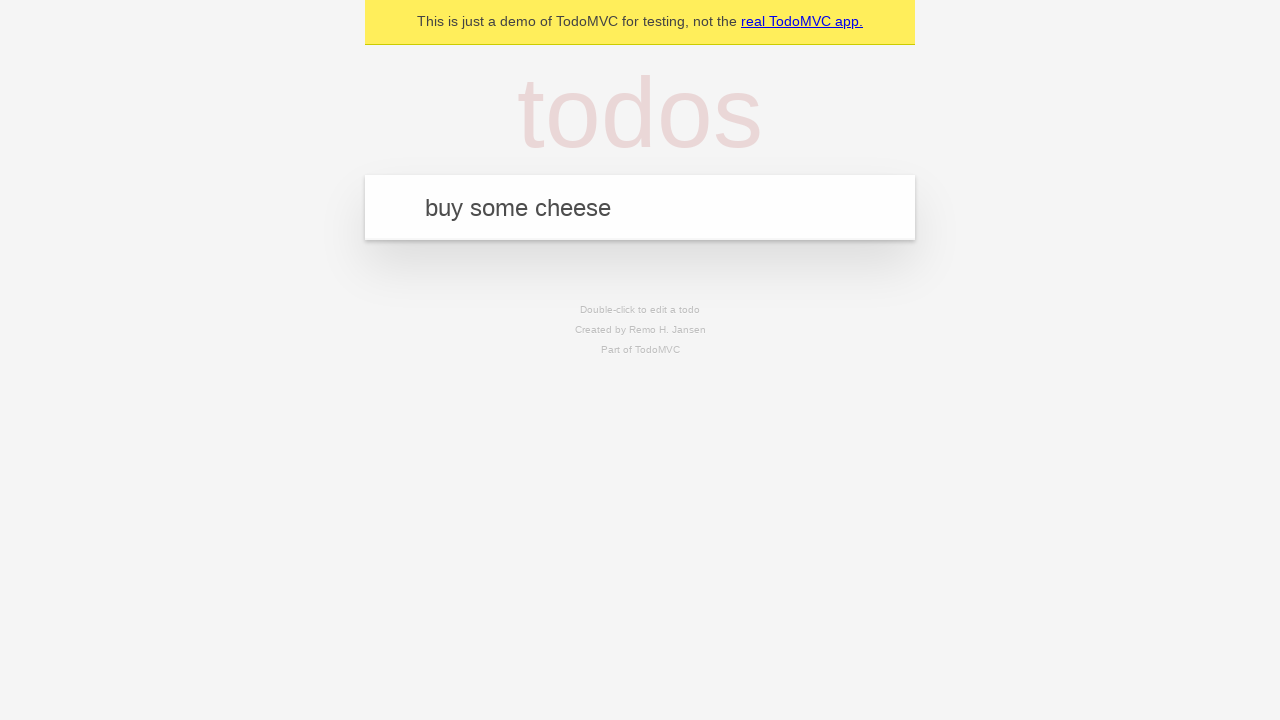

Pressed Enter to create todo 'buy some cheese' on internal:attr=[placeholder="What needs to be done?"i]
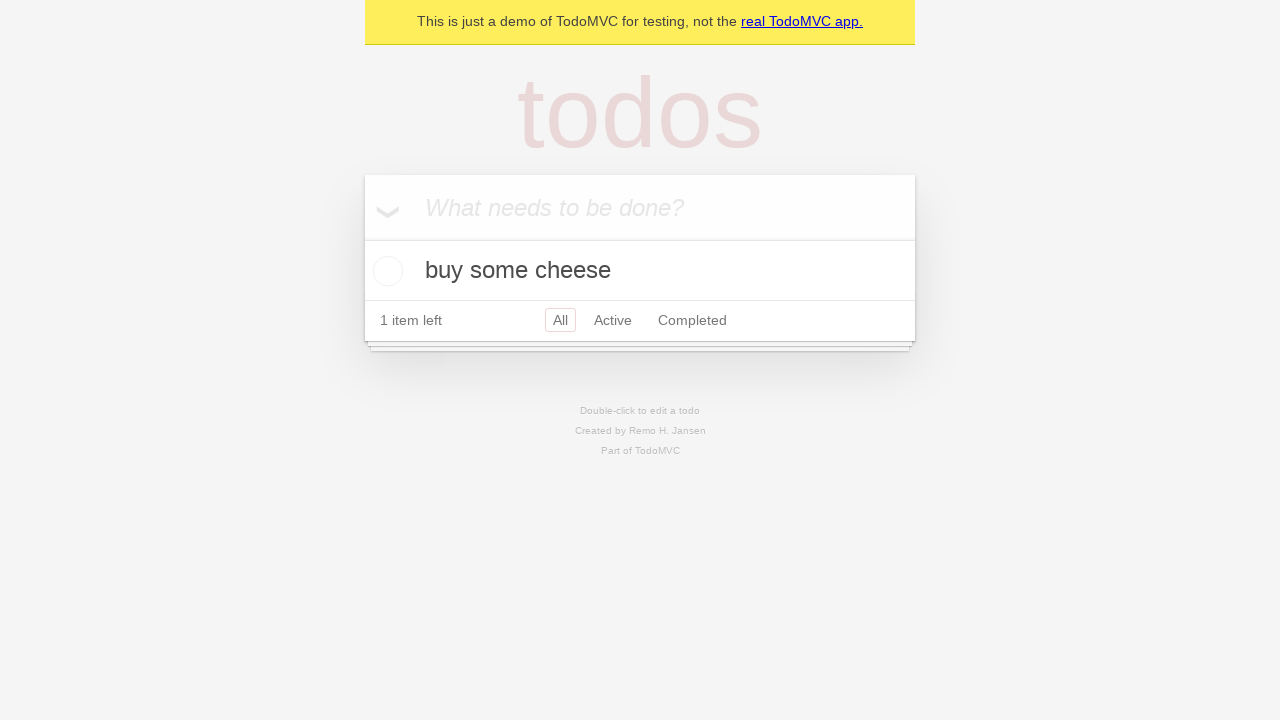

Filled new todo input with 'feed the cat' on internal:attr=[placeholder="What needs to be done?"i]
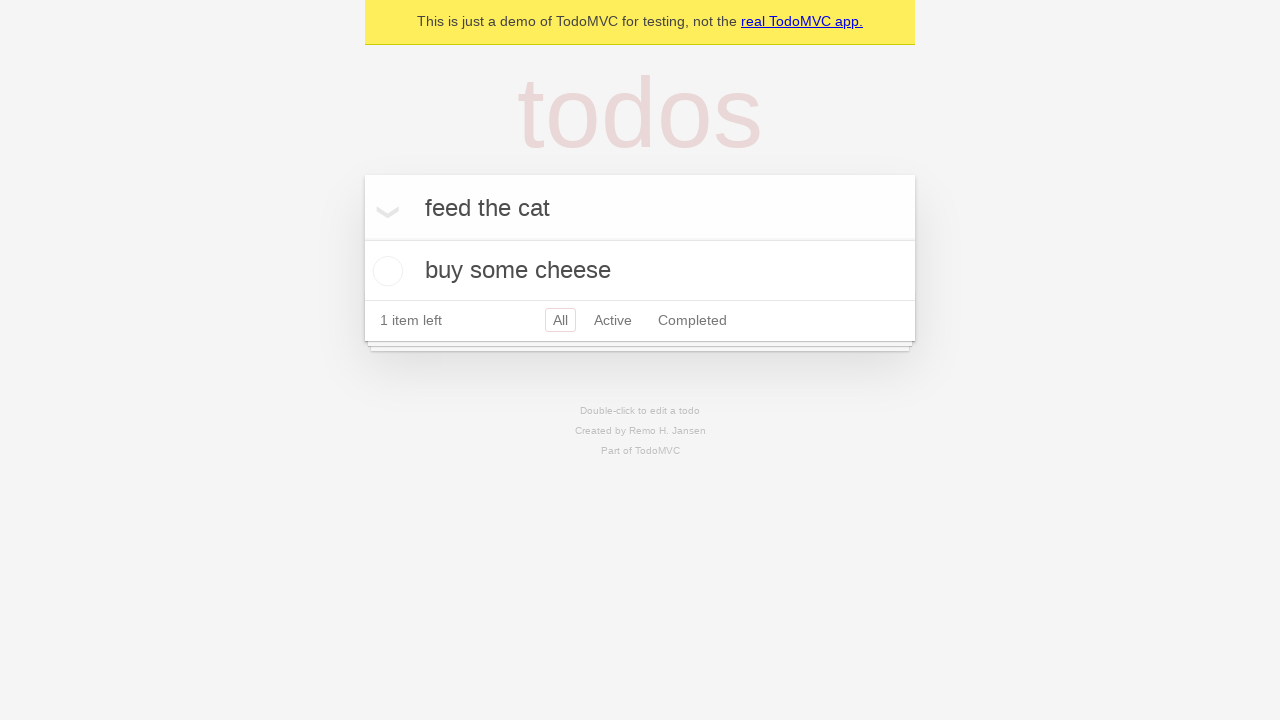

Pressed Enter to create todo 'feed the cat' on internal:attr=[placeholder="What needs to be done?"i]
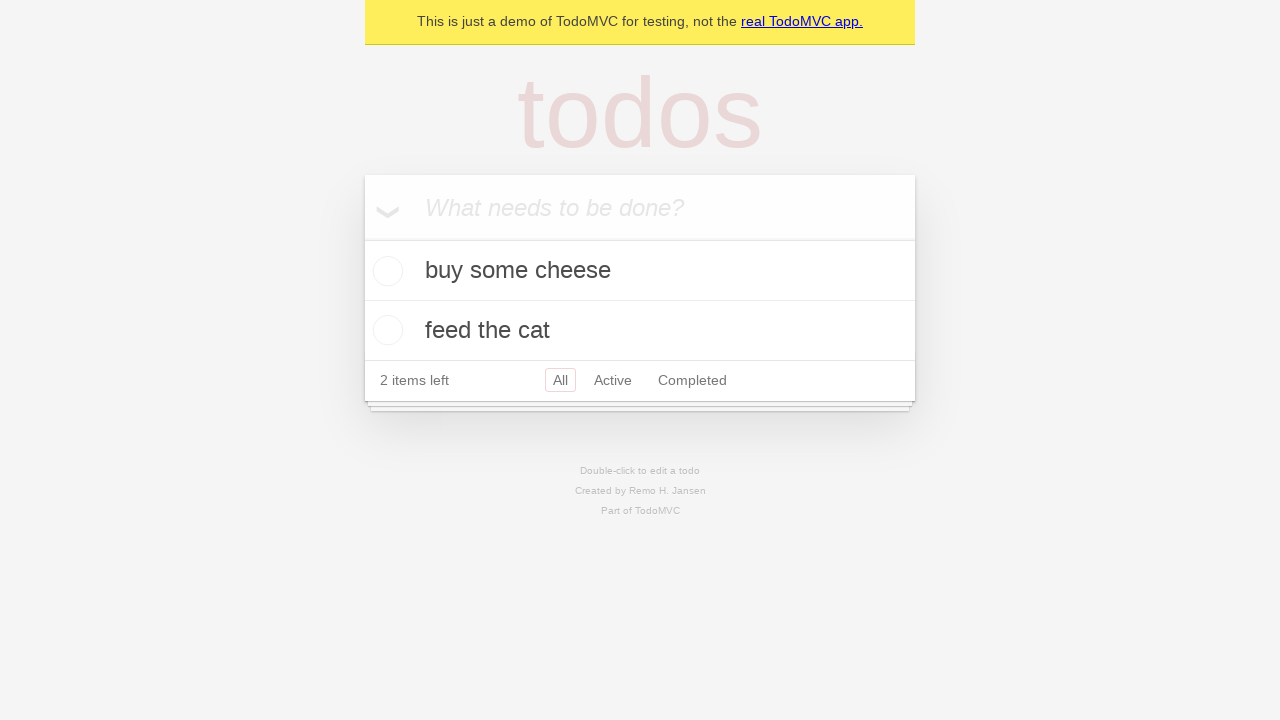

Filled new todo input with 'book a doctors appointment' on internal:attr=[placeholder="What needs to be done?"i]
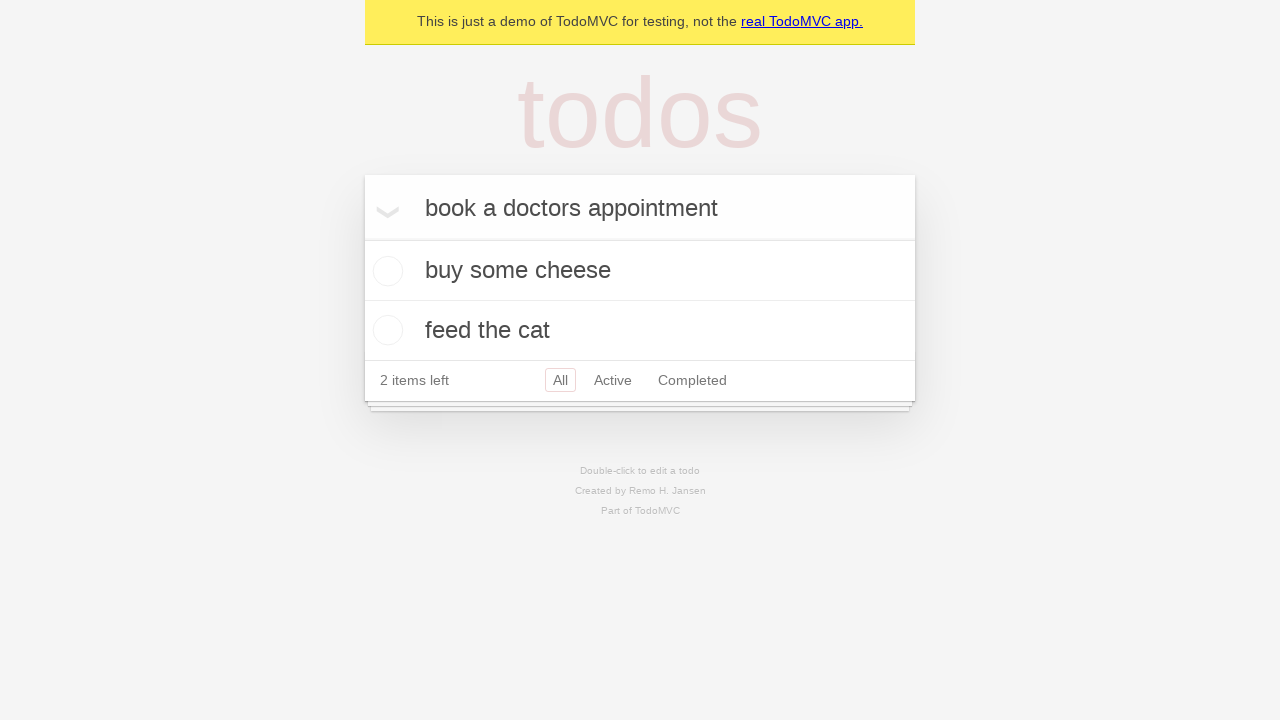

Pressed Enter to create todo 'book a doctors appointment' on internal:attr=[placeholder="What needs to be done?"i]
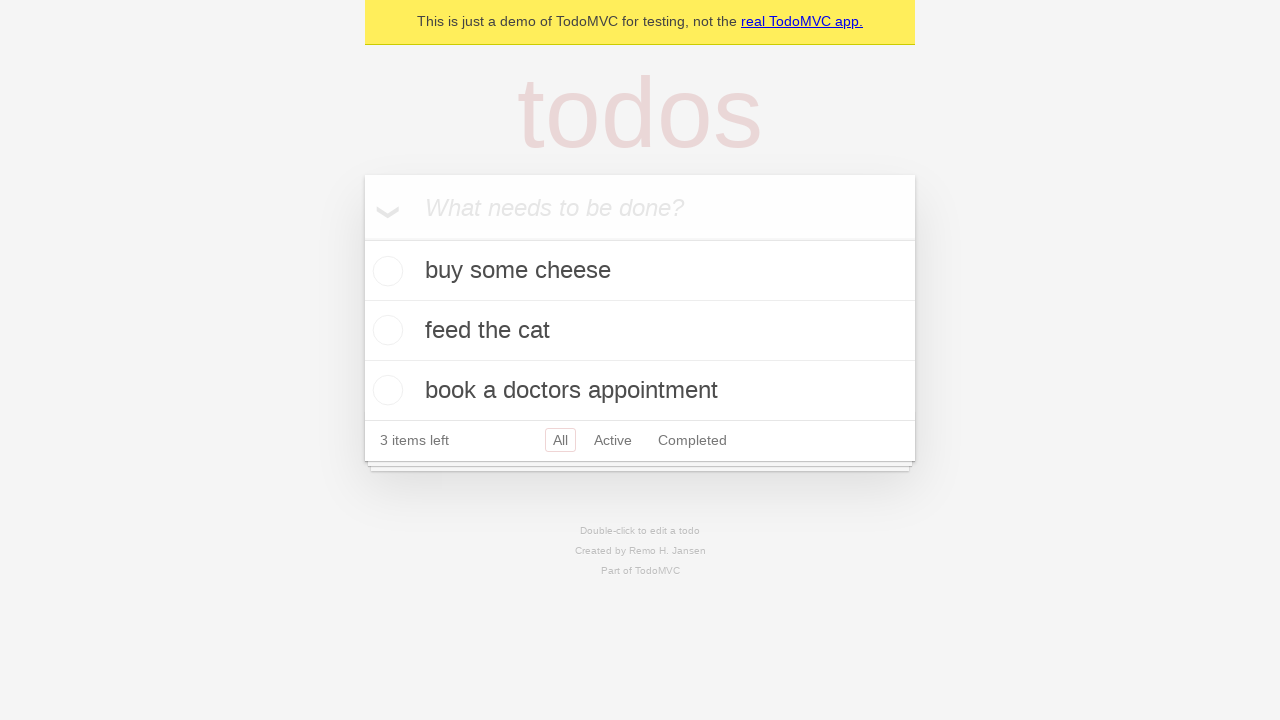

Waited for 3 todo items to be created
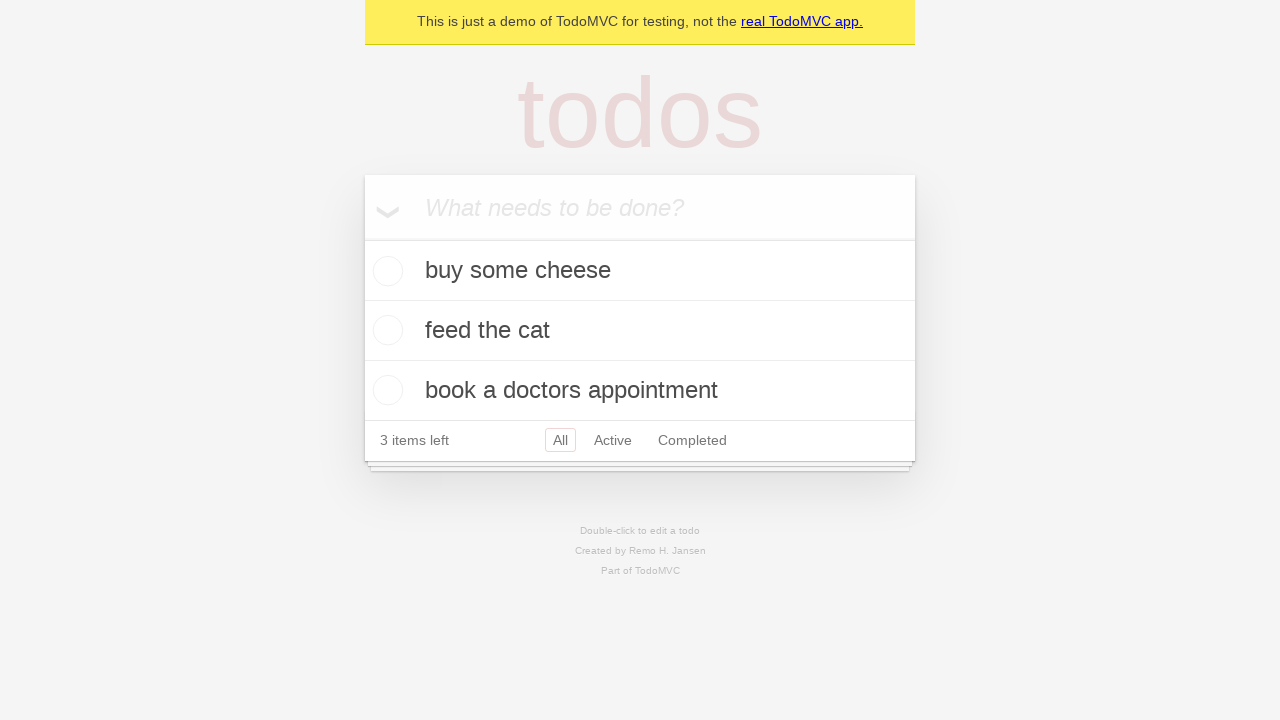

Double-clicked second todo item to enter edit mode at (640, 331) on internal:testid=[data-testid="todo-item"s] >> nth=1
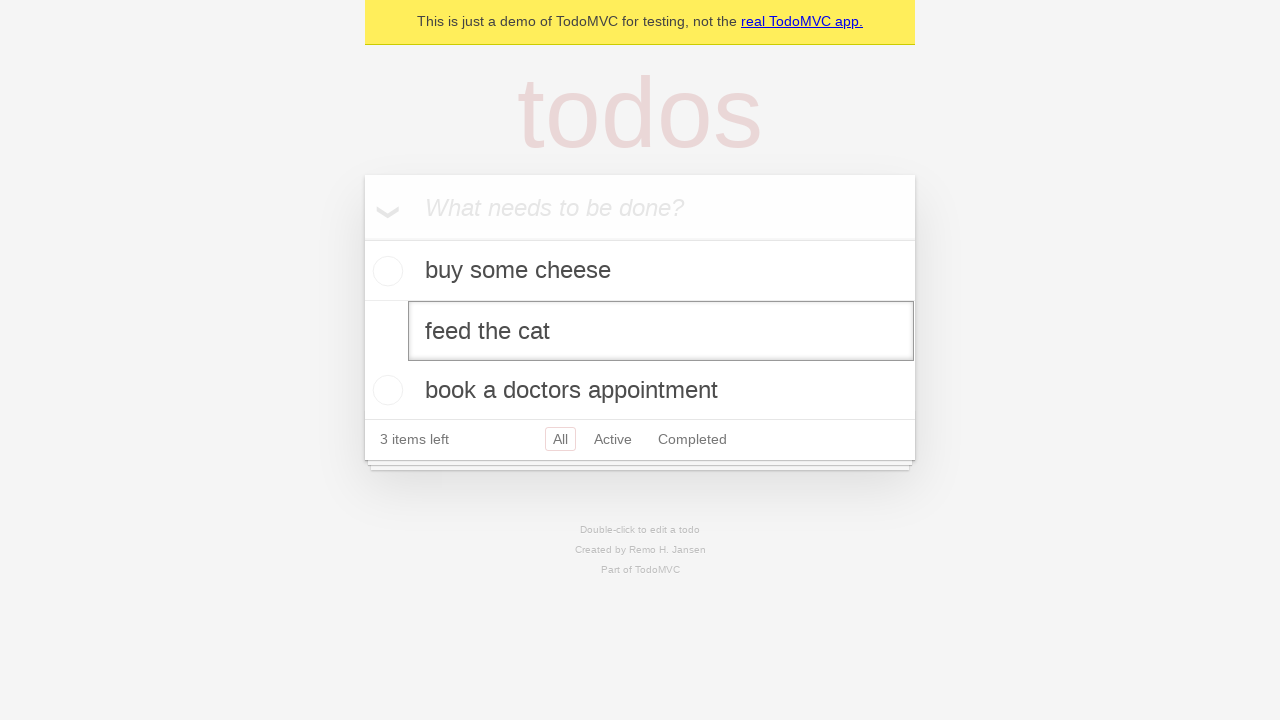

Filled edit input with 'buy some sausages' on internal:testid=[data-testid="todo-item"s] >> nth=1 >> internal:role=textbox[nam
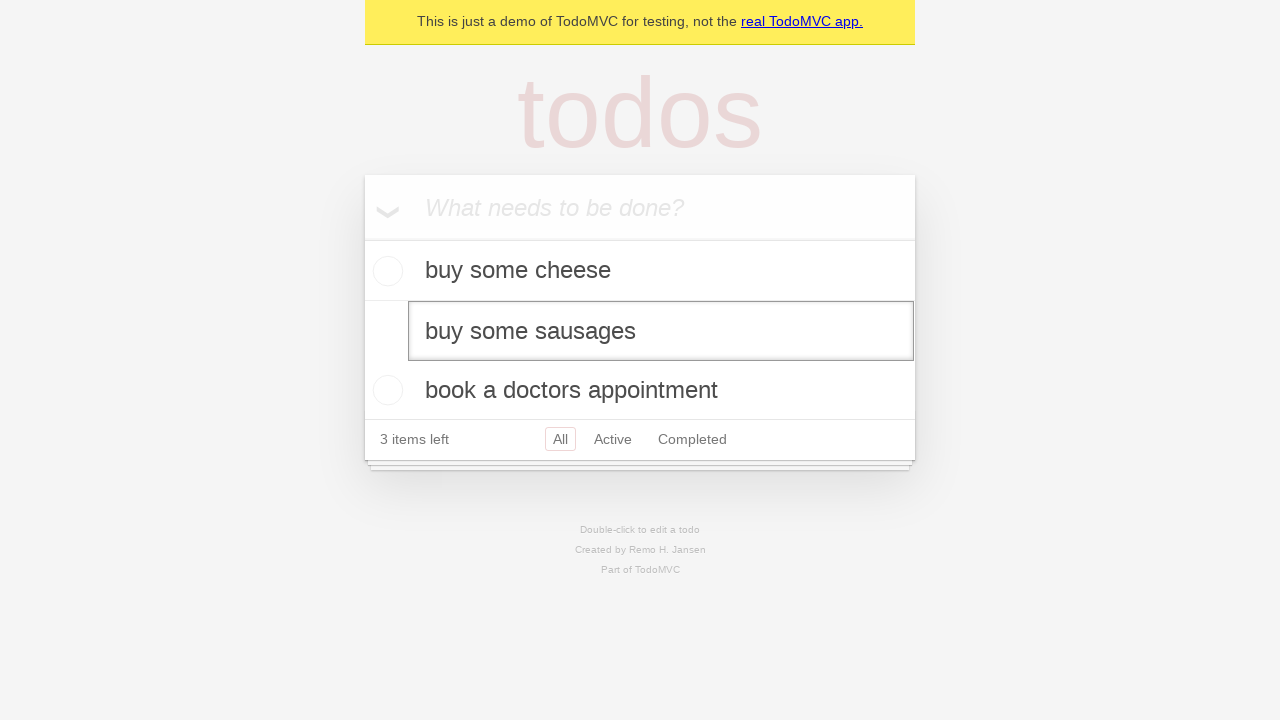

Dispatched blur event to save the edited todo
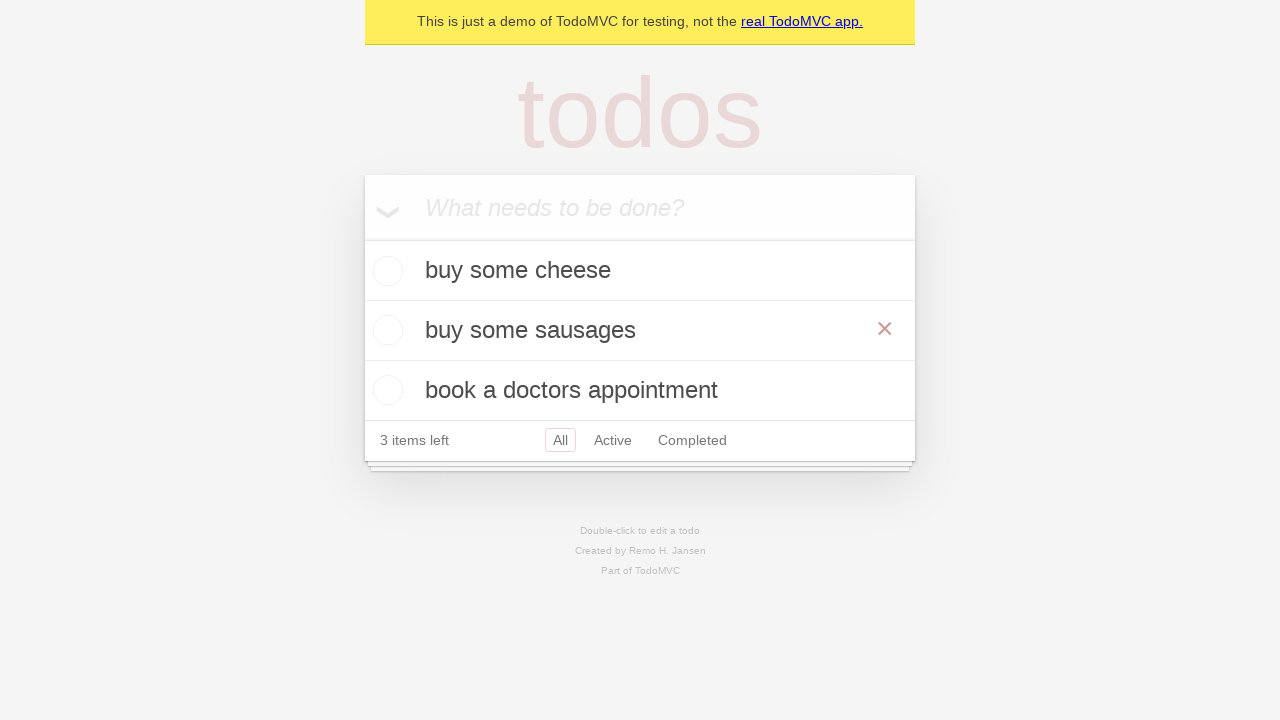

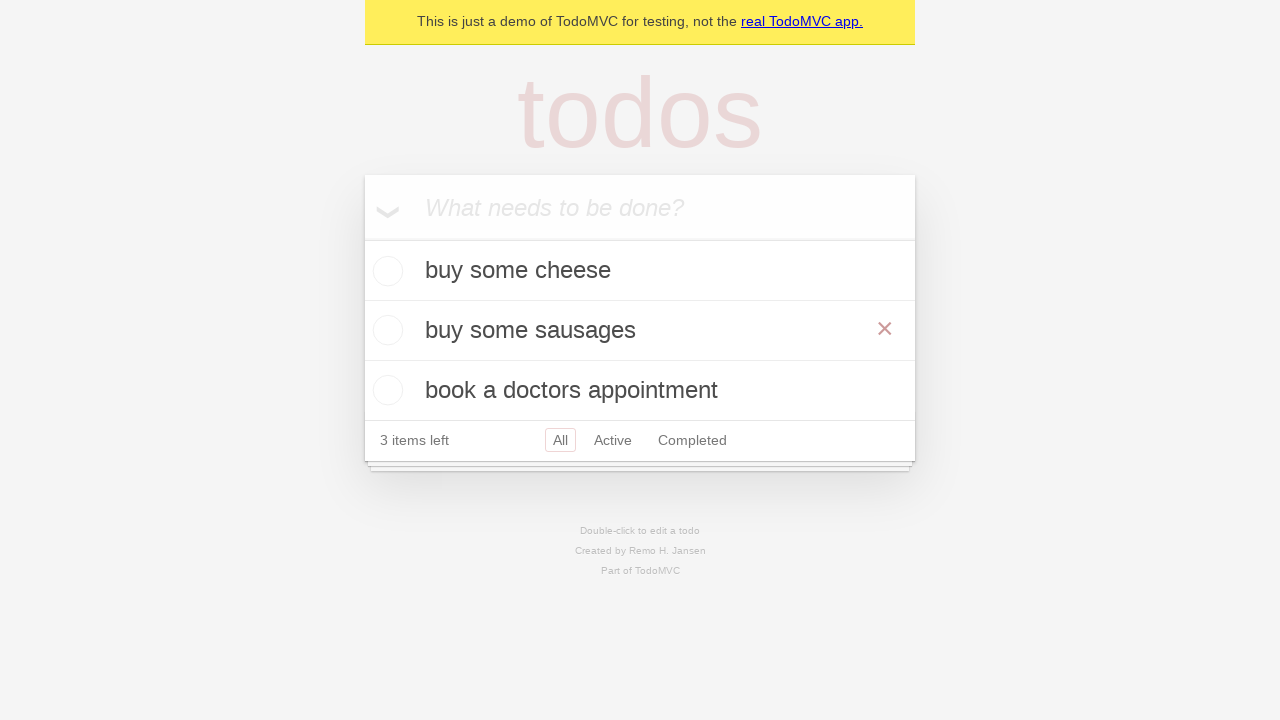